Navigates to getir.com delivery service website and waits for the page to load

Starting URL: https://getir.com/

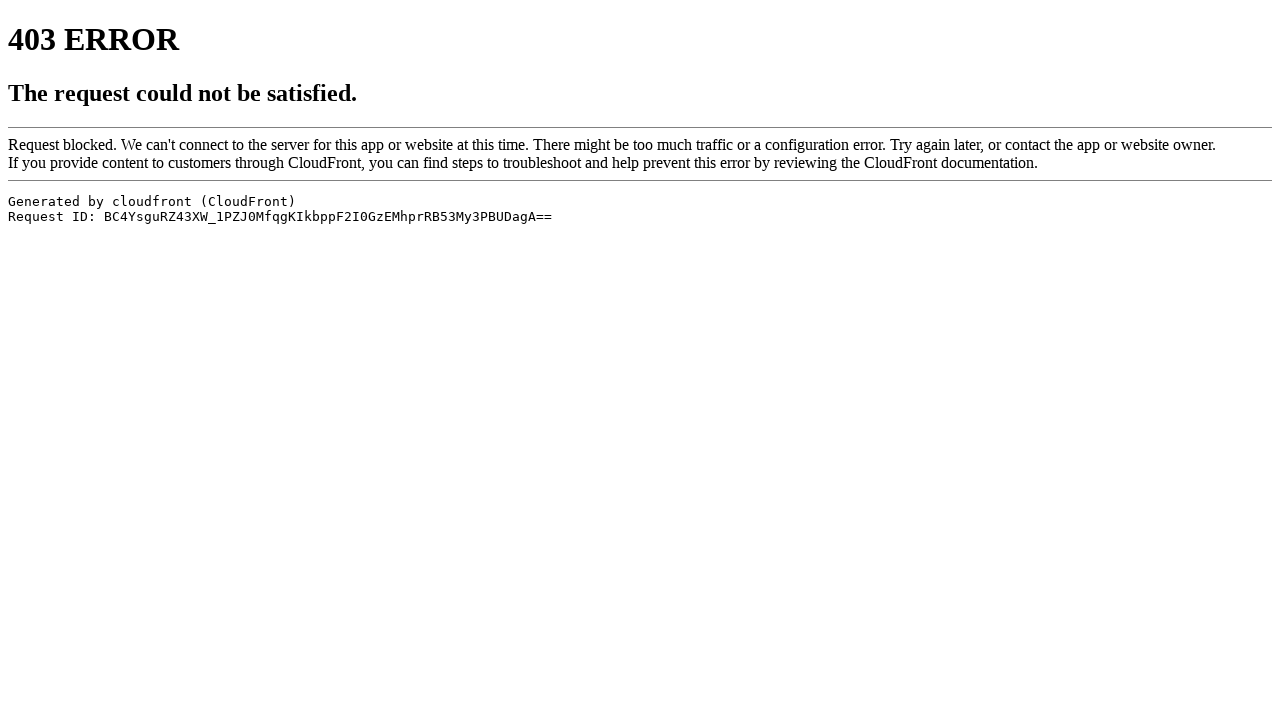

Navigated to getir.com delivery service website
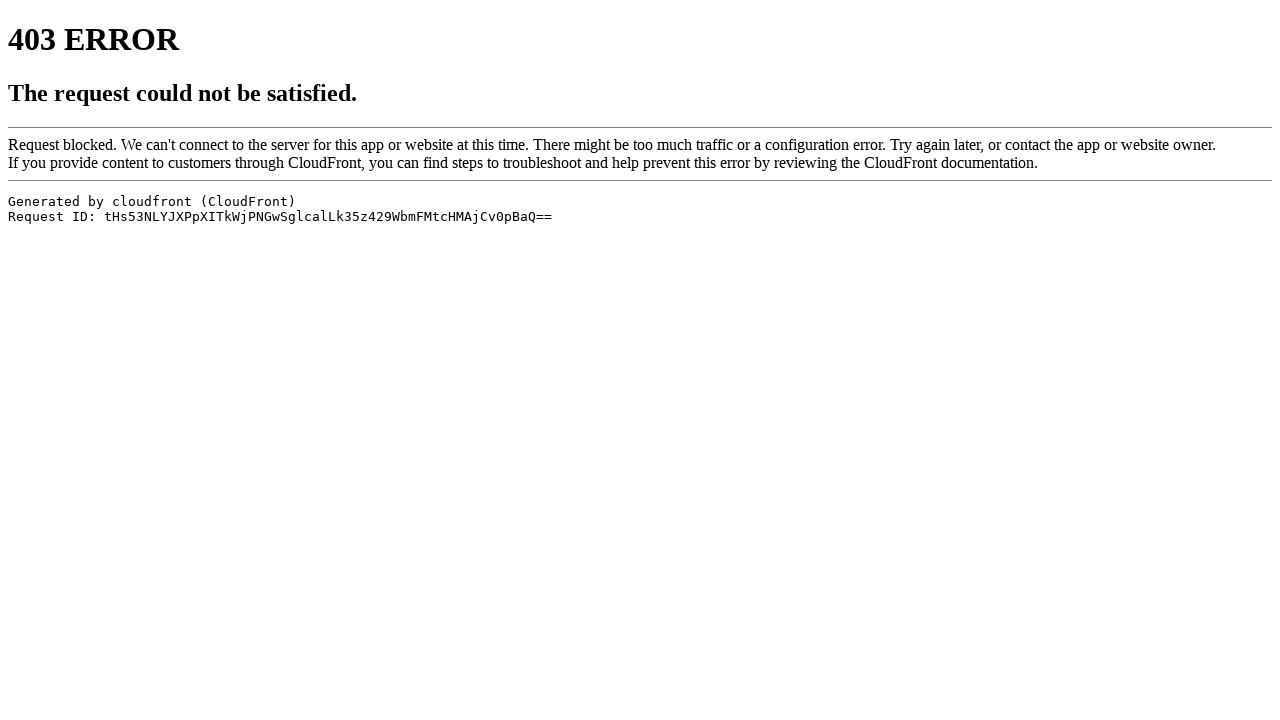

Page DOM content fully loaded
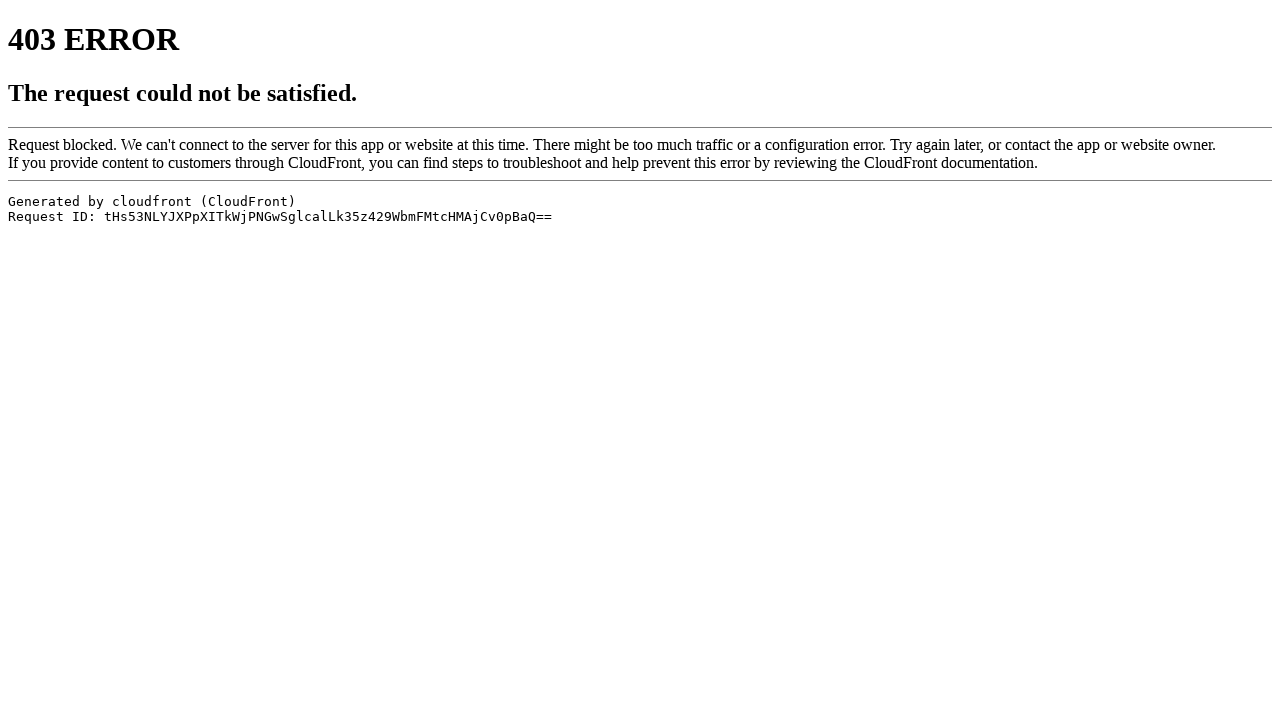

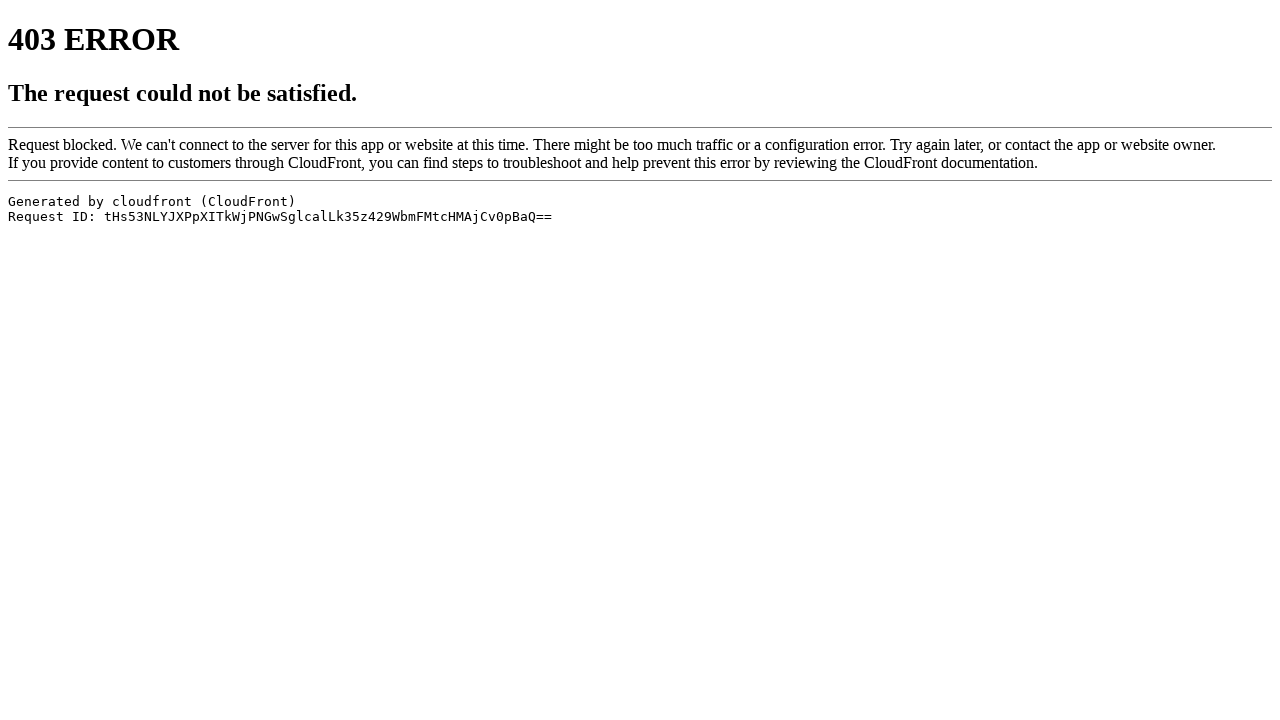